Tests that the todo counter displays the correct number of items as todos are added

Starting URL: https://demo.playwright.dev/todomvc

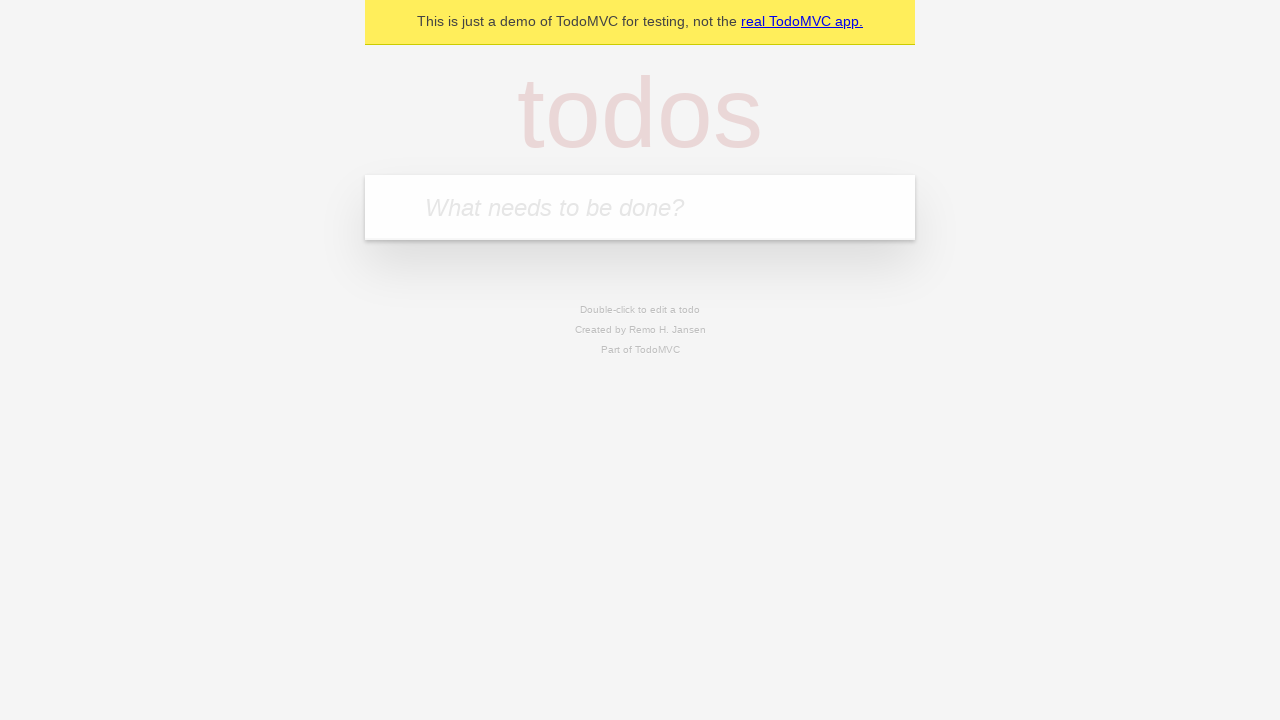

Located the todo input field
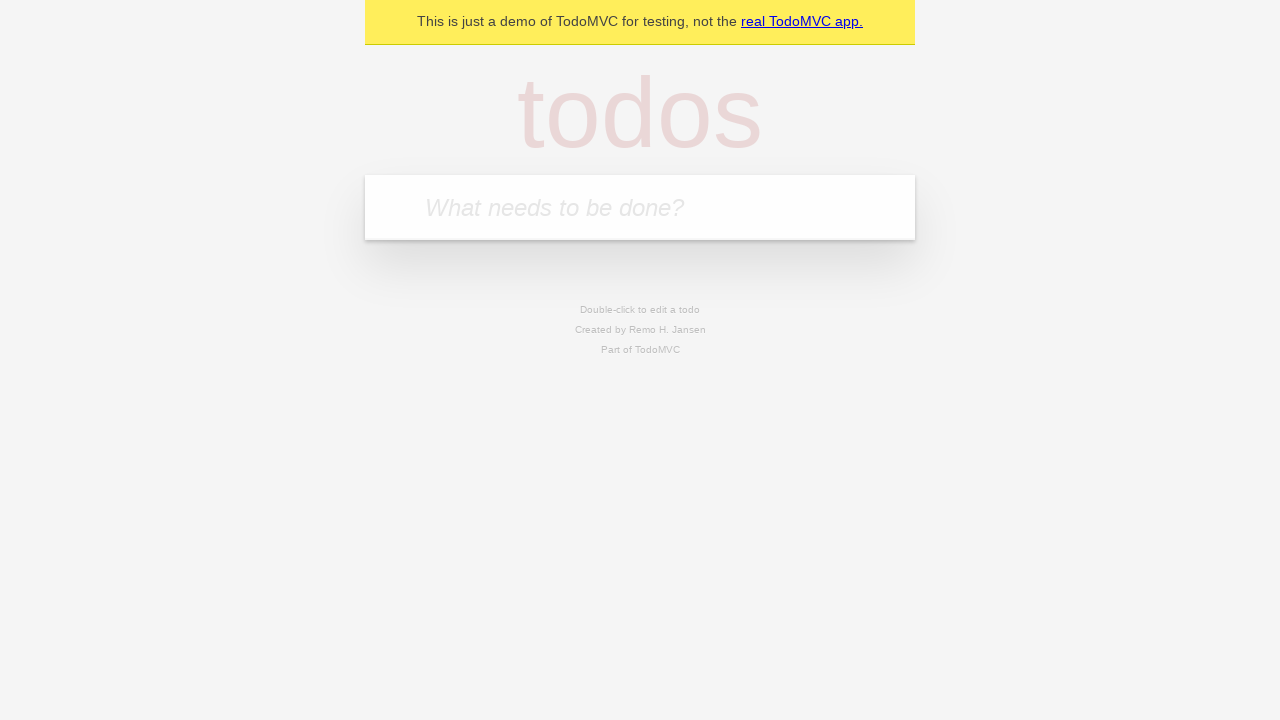

Filled todo input with 'buy some cheese' on internal:attr=[placeholder="What needs to be done?"i]
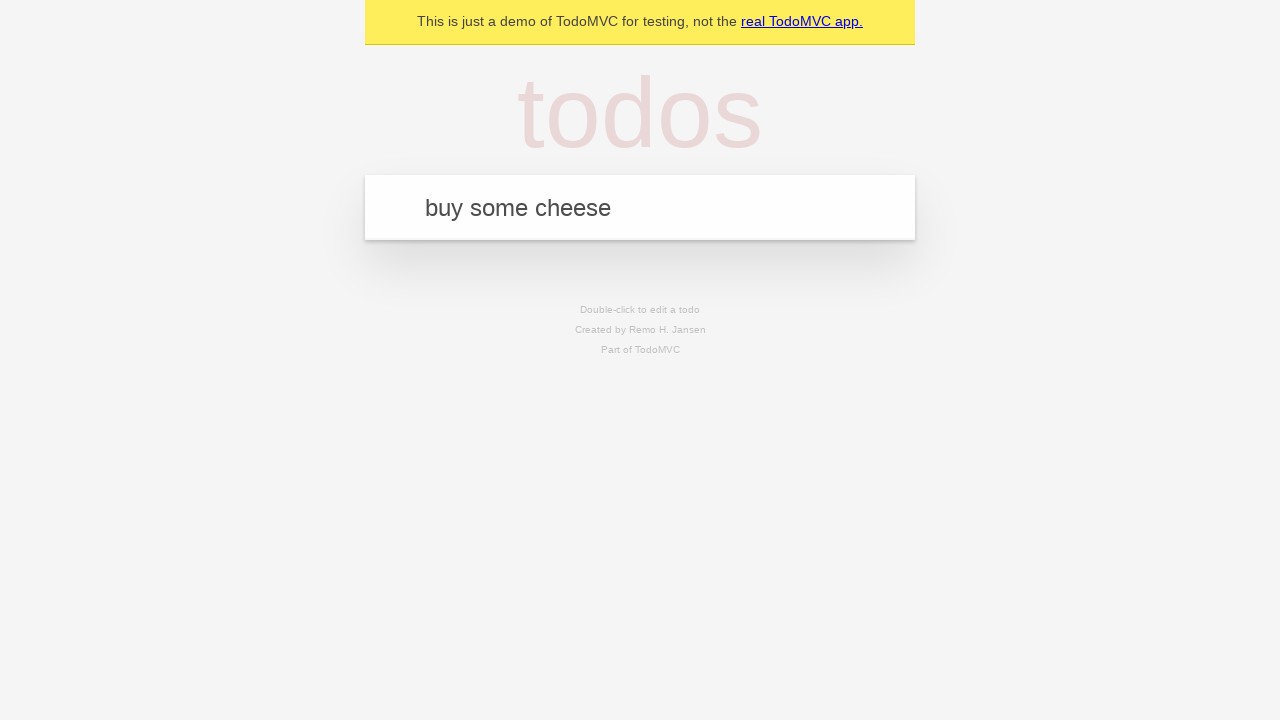

Pressed Enter to create first todo on internal:attr=[placeholder="What needs to be done?"i]
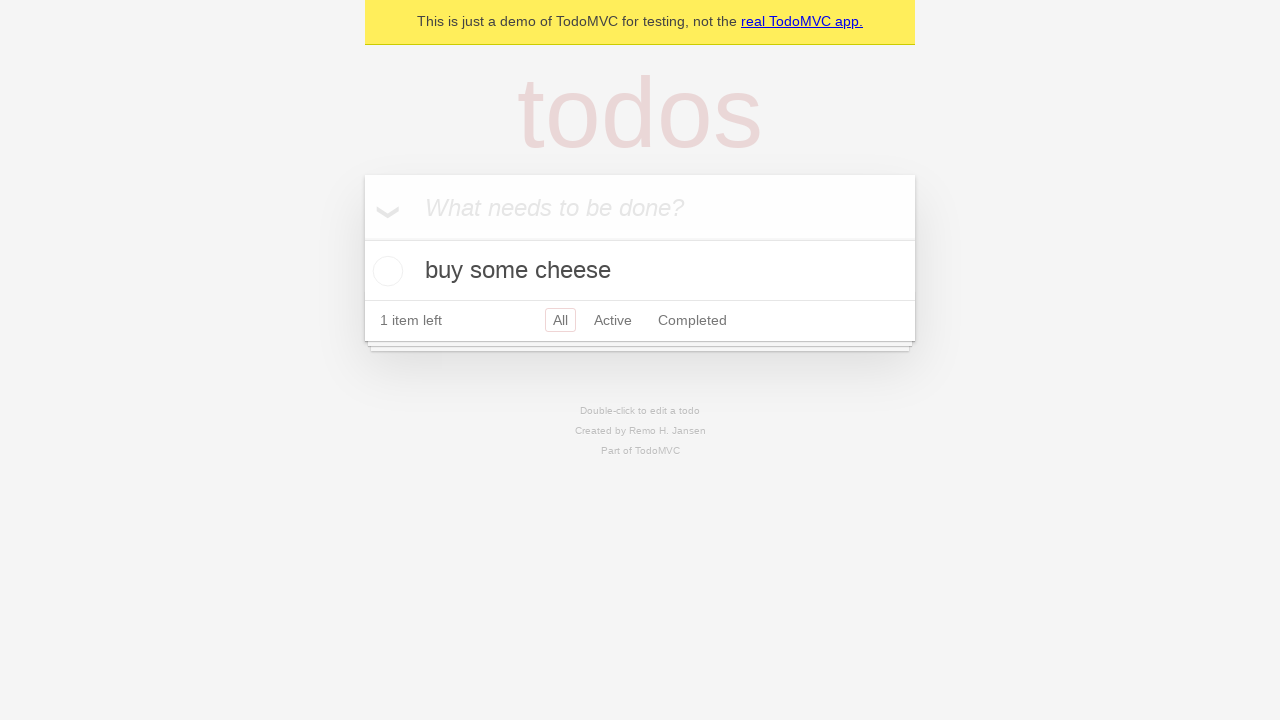

Verified todo counter displays 1 item
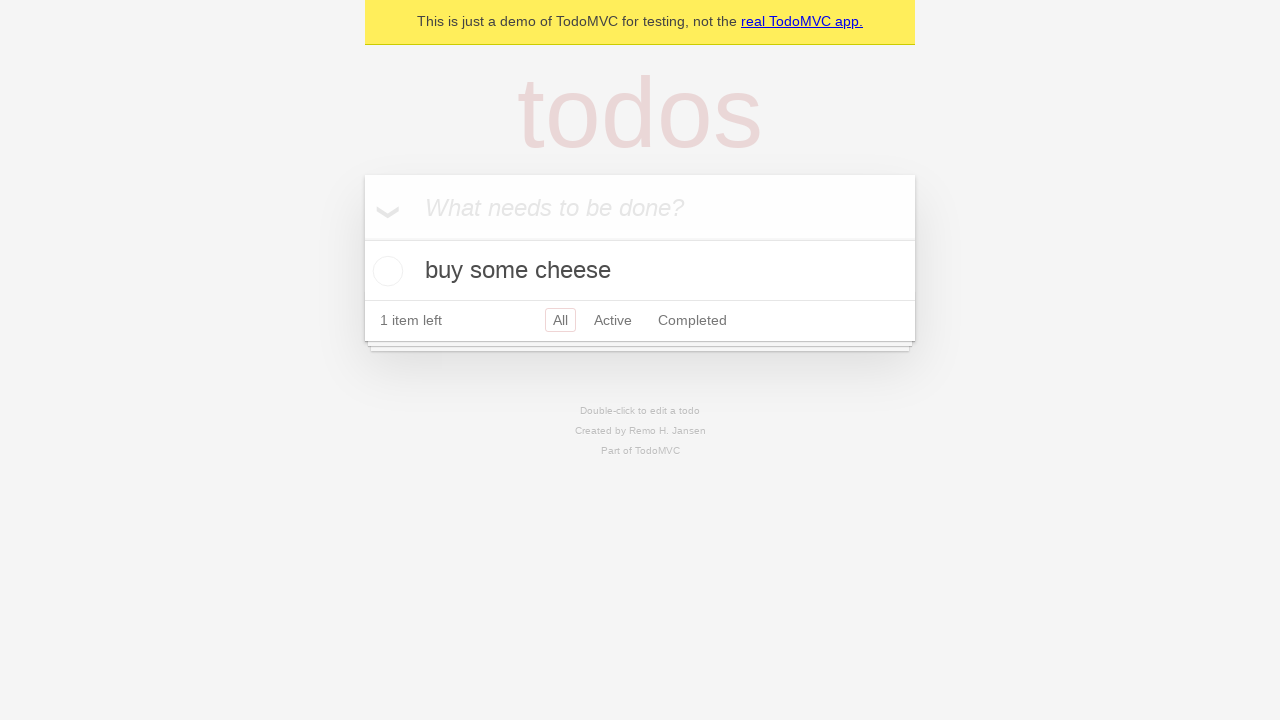

Filled todo input with 'feed the cat' on internal:attr=[placeholder="What needs to be done?"i]
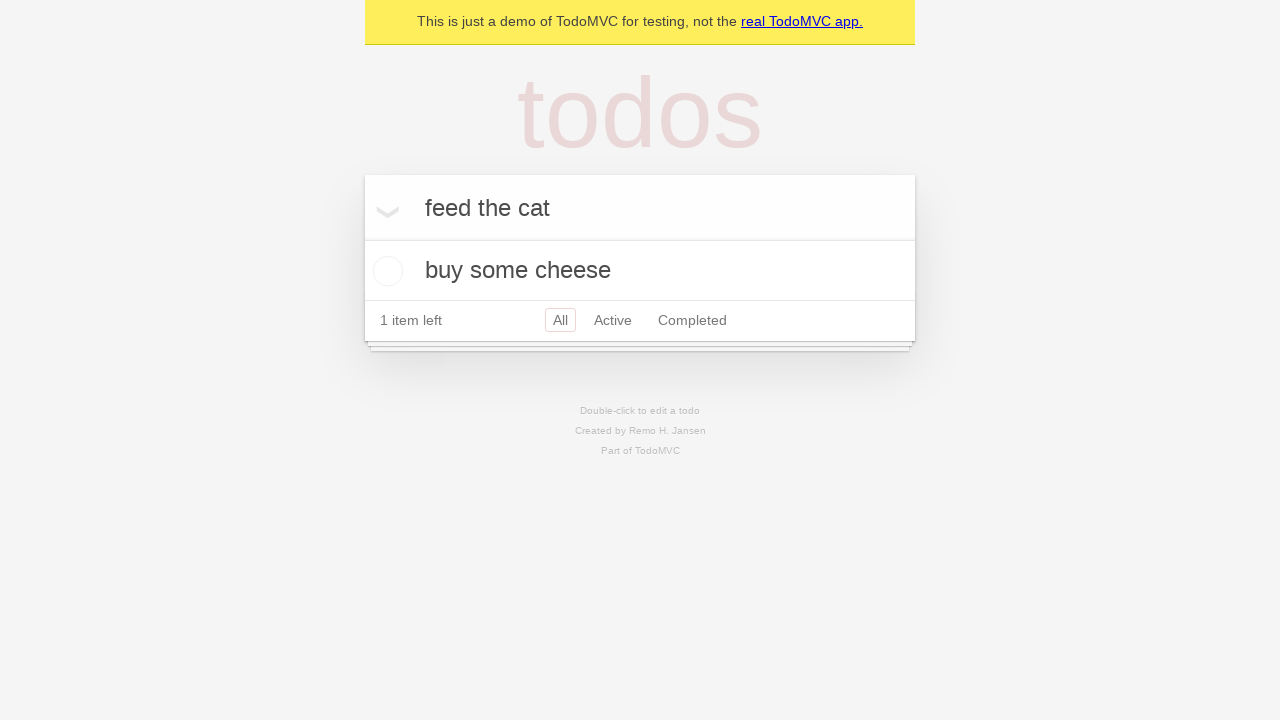

Pressed Enter to create second todo on internal:attr=[placeholder="What needs to be done?"i]
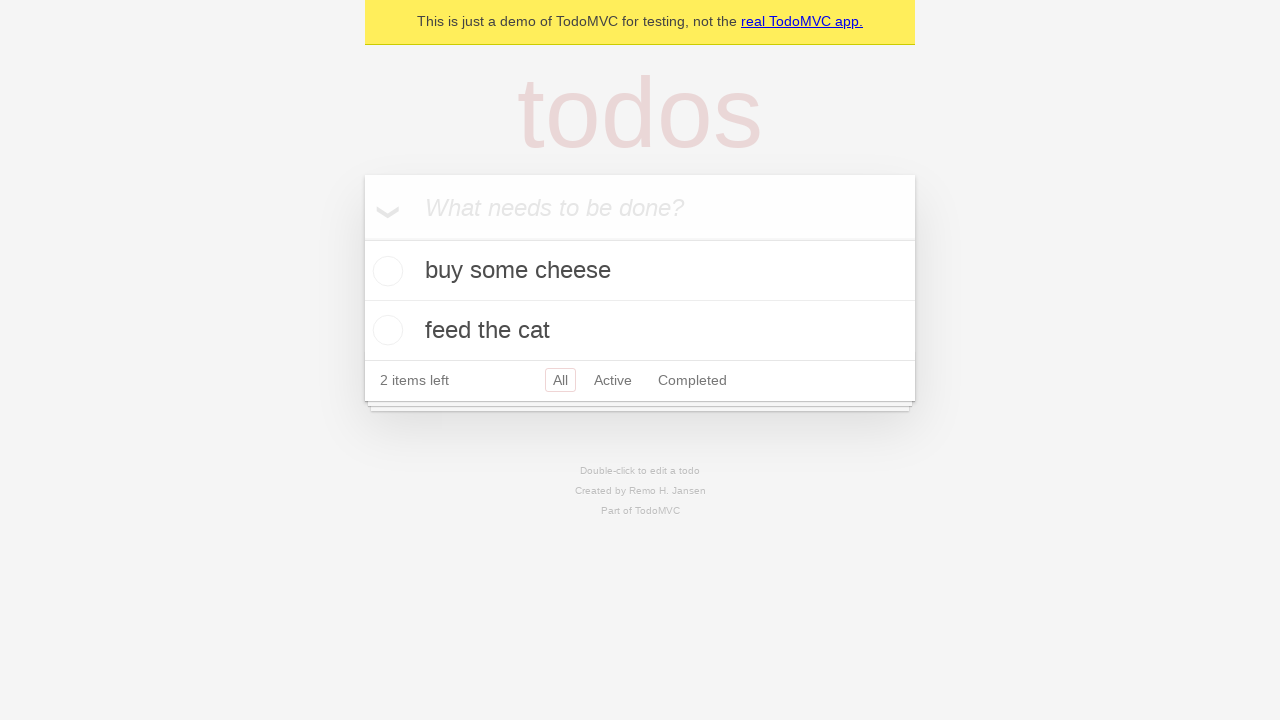

Verified todo counter displays 2 items
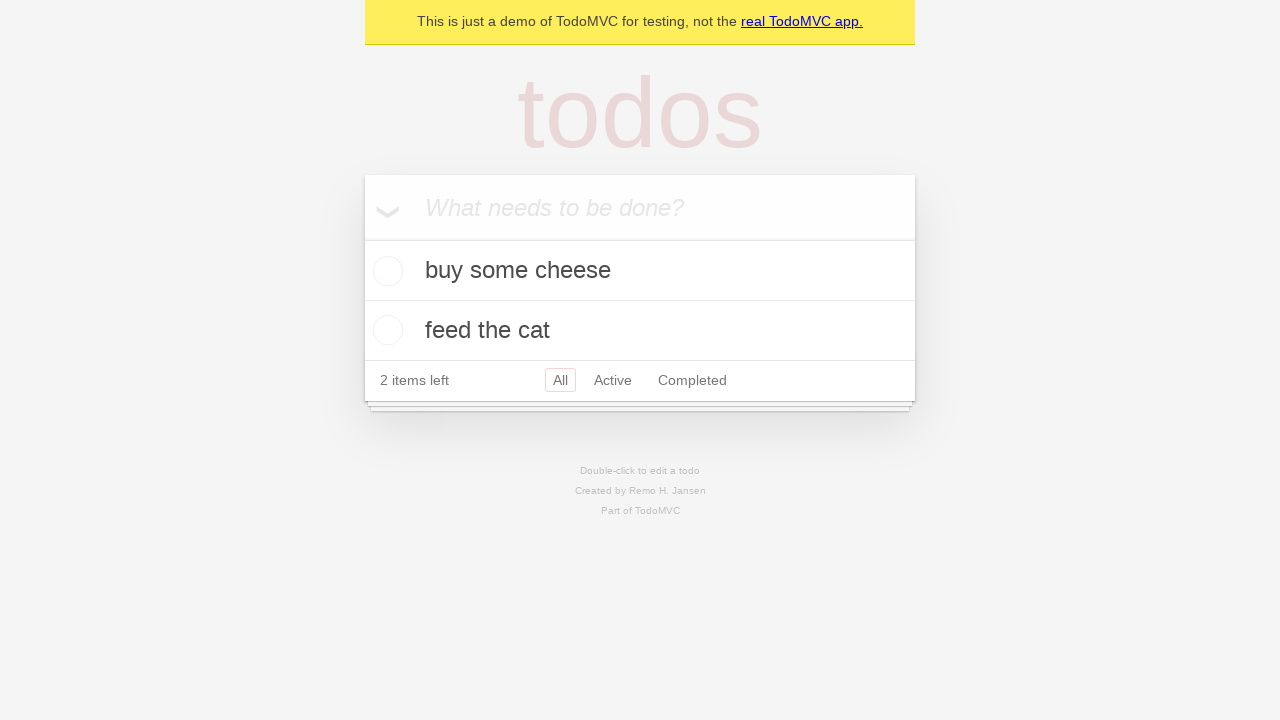

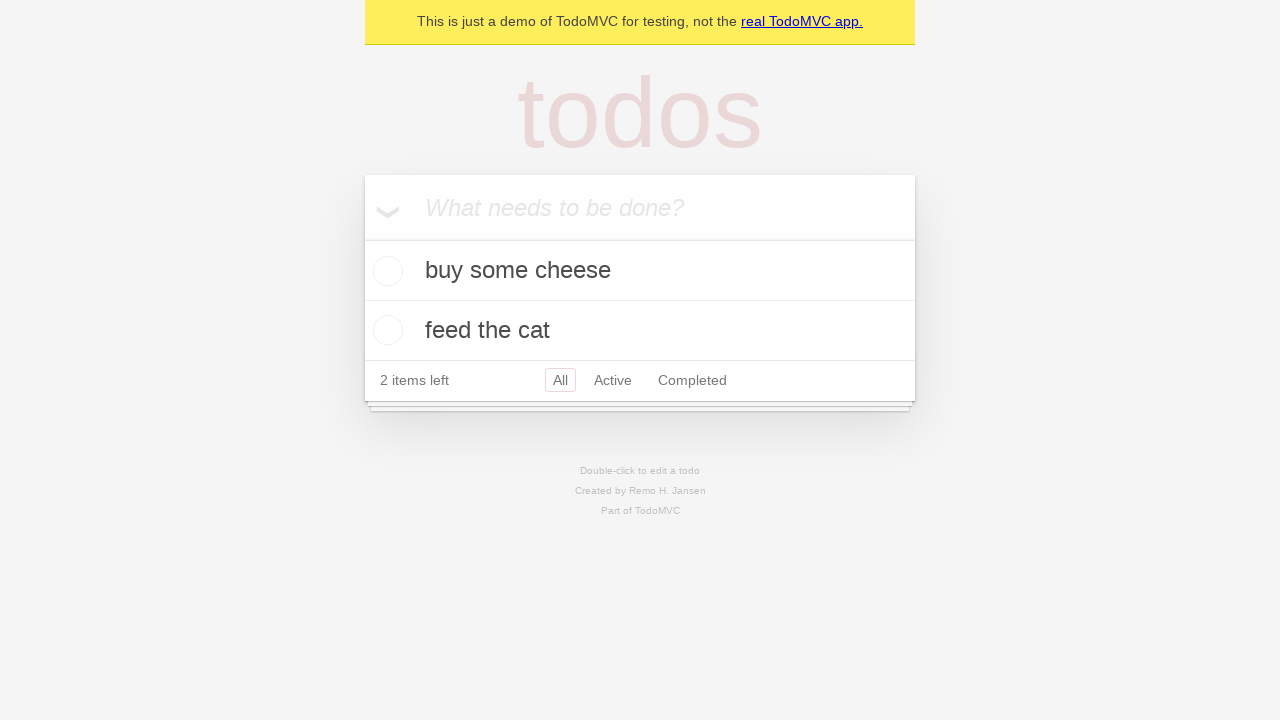